Tests dropdown selection functionality by navigating to the Dropdown page and selecting an option by index

Starting URL: https://practice.cydeo.com/

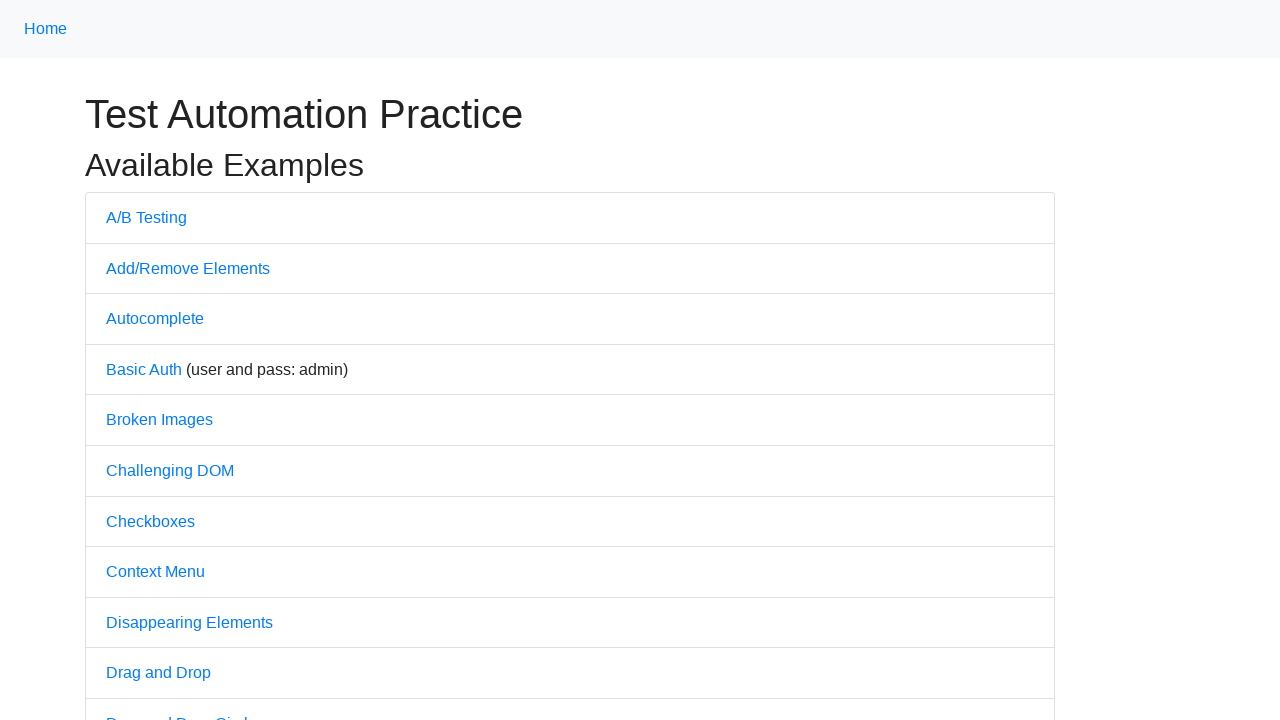

Navigated to practice.cydeo.com homepage
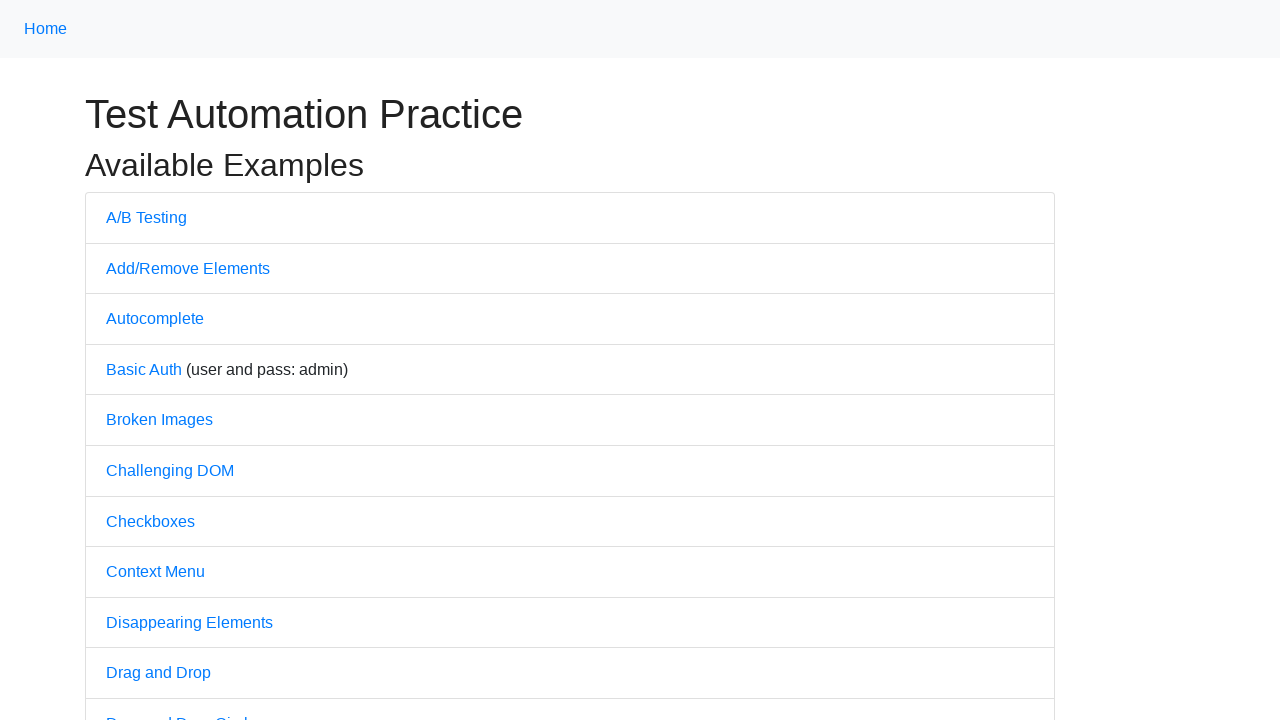

Clicked on Dropdown link at (143, 360) on text='Dropdown'
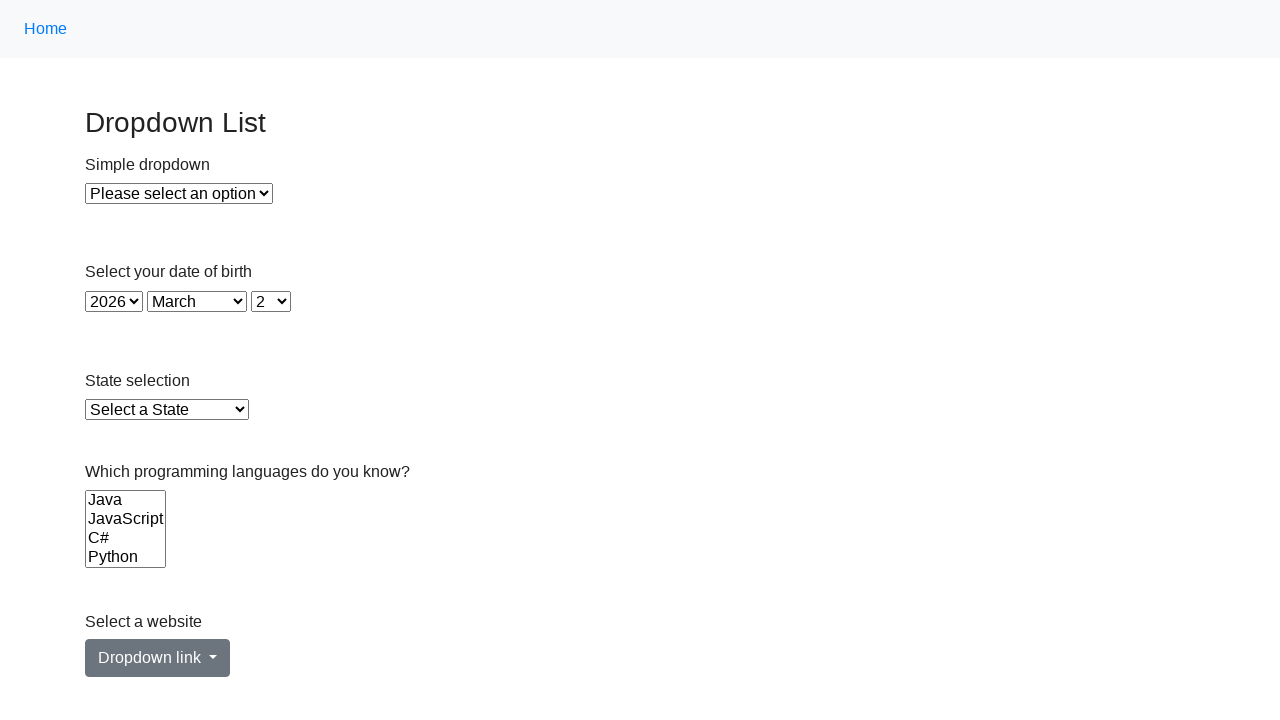

Selected option by index 1 from the dropdown on xpath=//select[@id='dropdown']
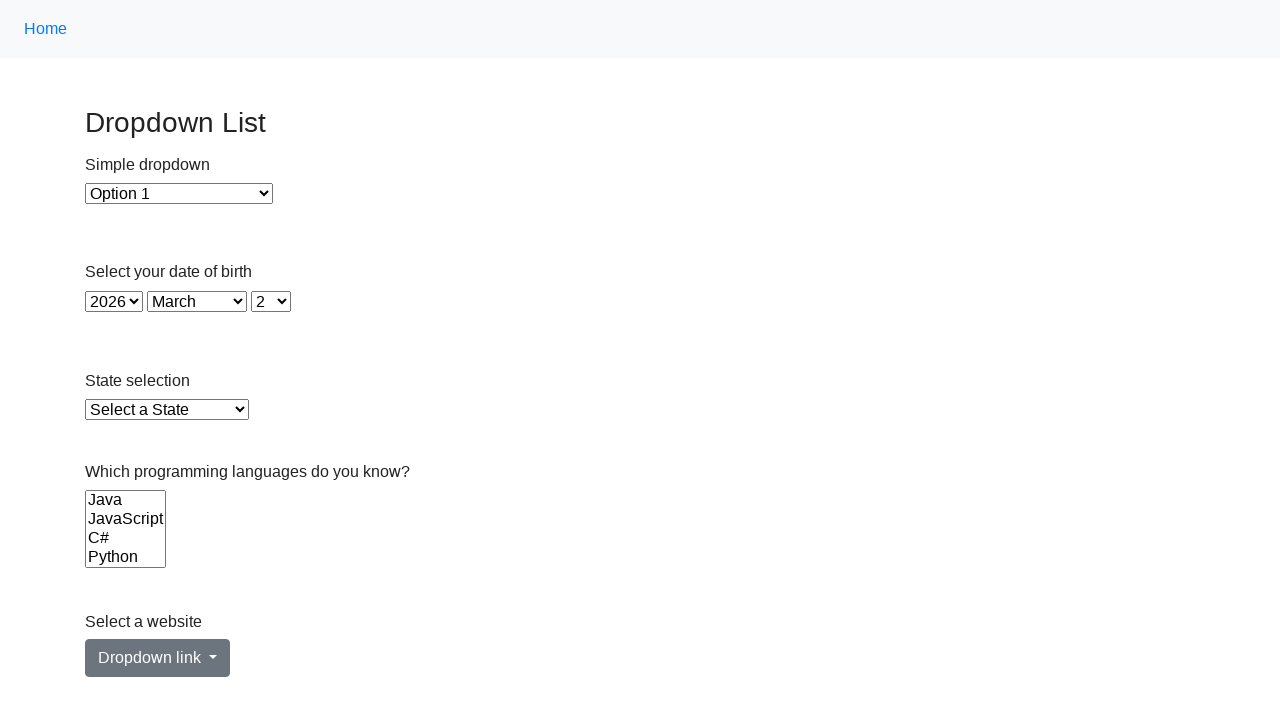

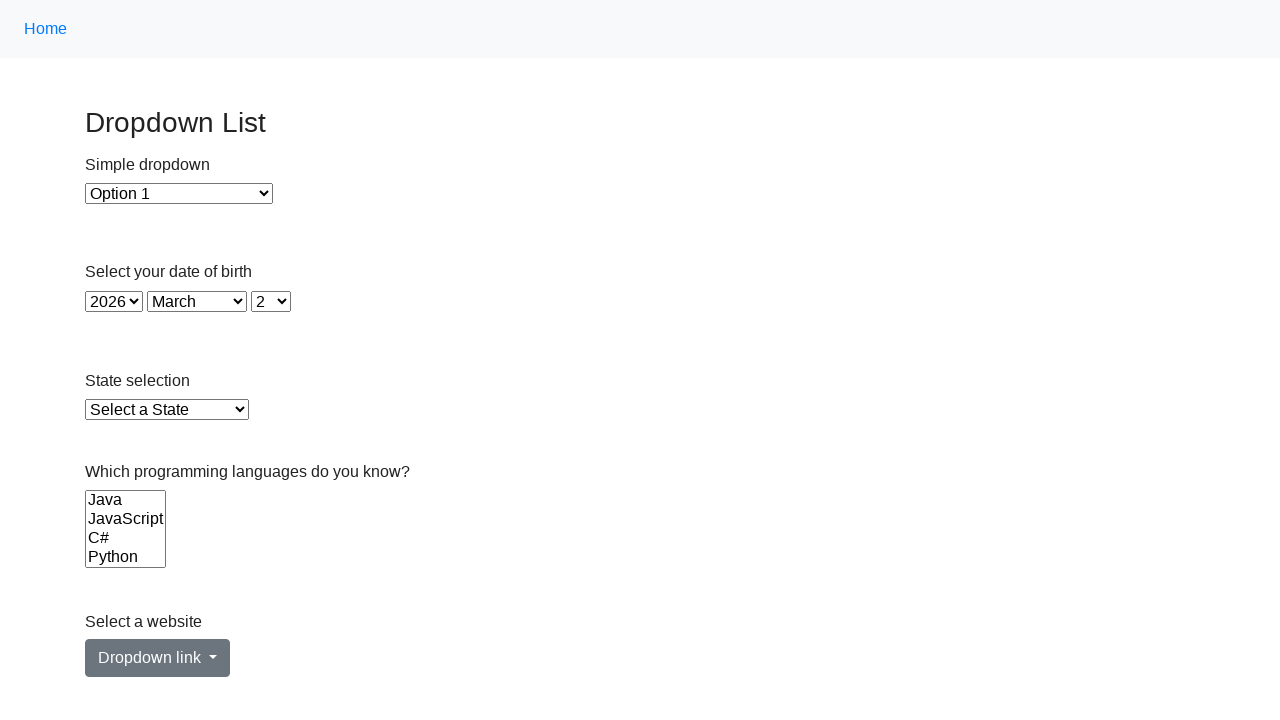